Tests the login and password reset functionality by attempting to sign in with credentials and then navigating through the forgot password flow

Starting URL: https://rahulshettyacademy.com/locatorspractice/

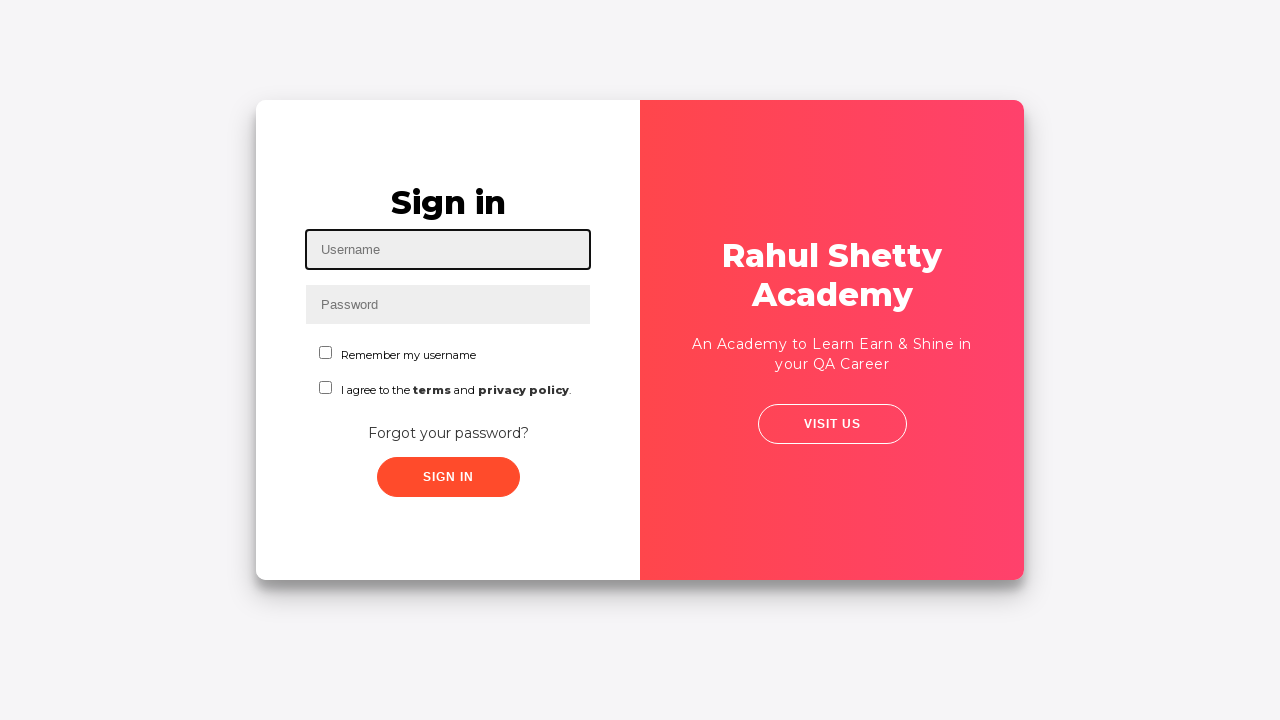

Filled username field with 'rahulshetty' on input#inputUsername
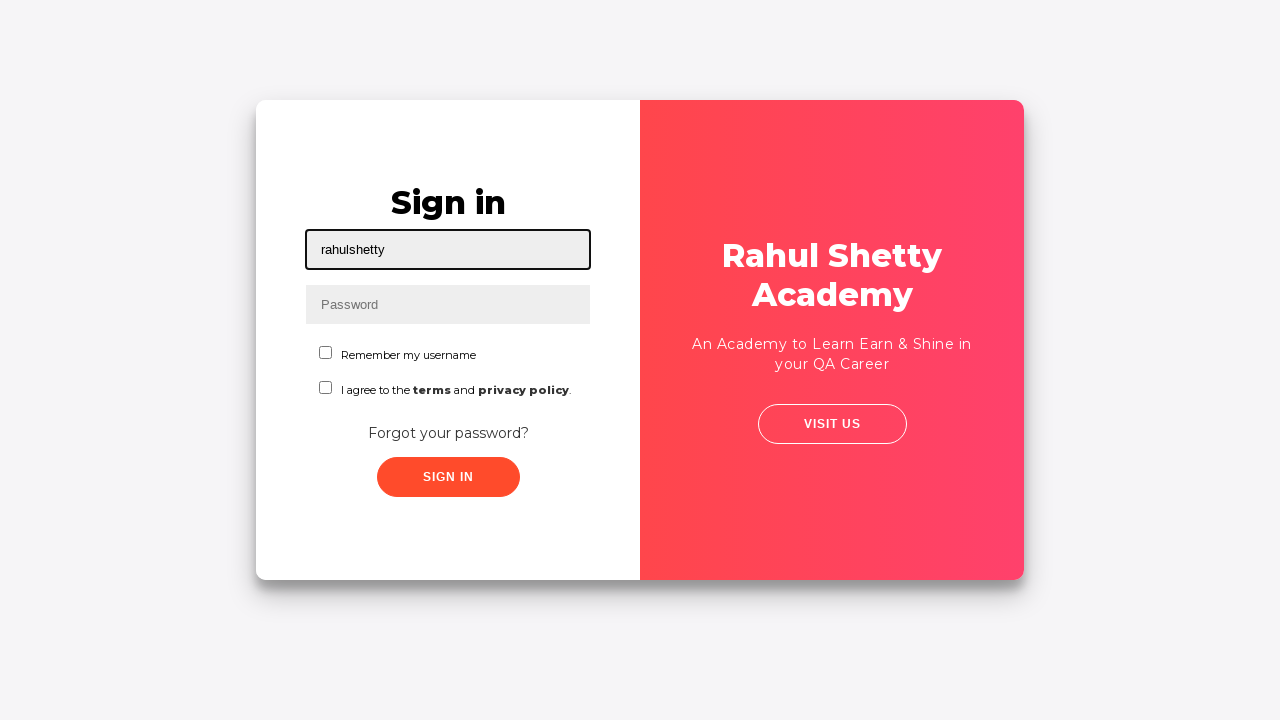

Filled password field with 'hello123' on input[name='inputPassword']
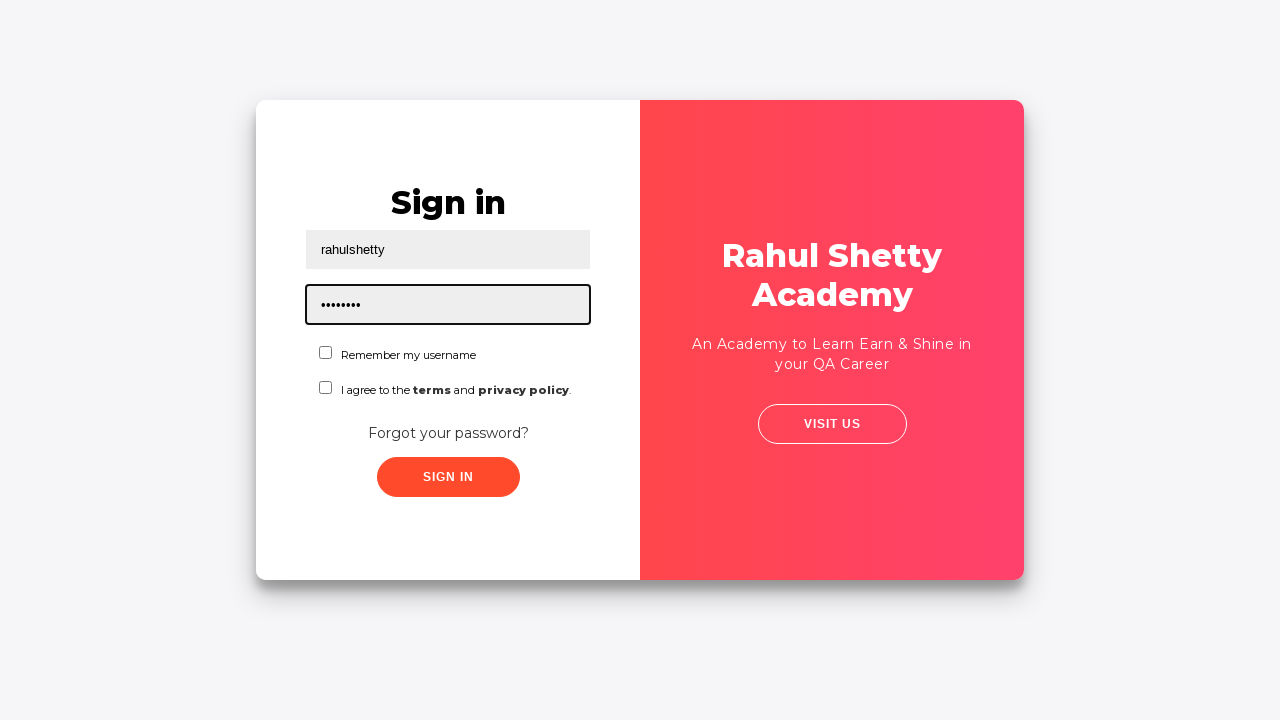

Clicked sign in button at (448, 477) on .signInBtn
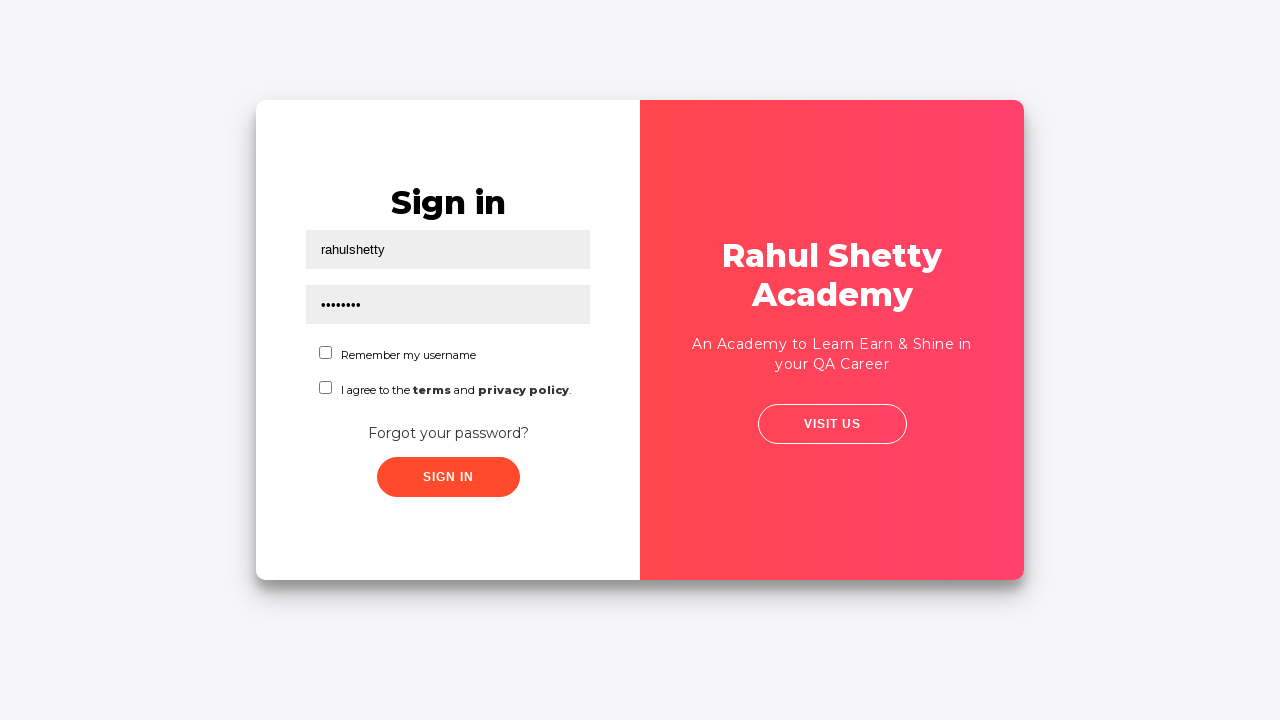

Error message appeared after failed login attempt
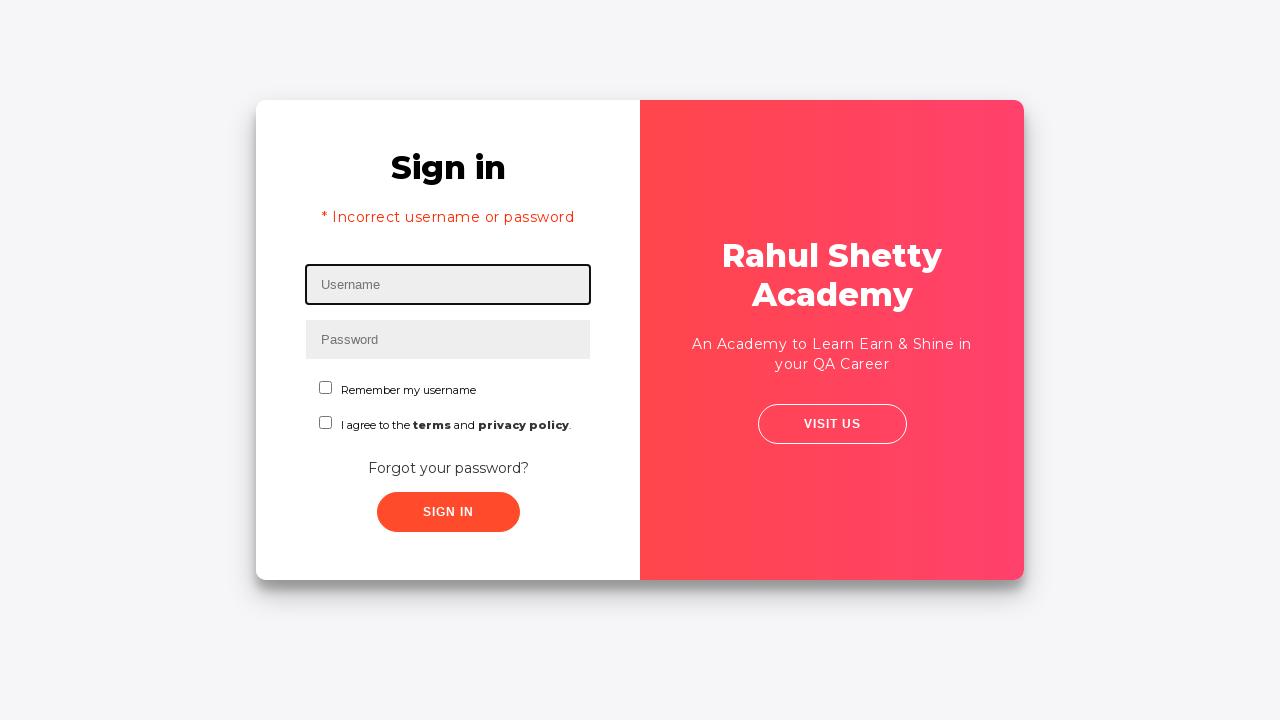

Clicked forgot password link to navigate to password reset flow at (448, 468) on text=Forgot your password?
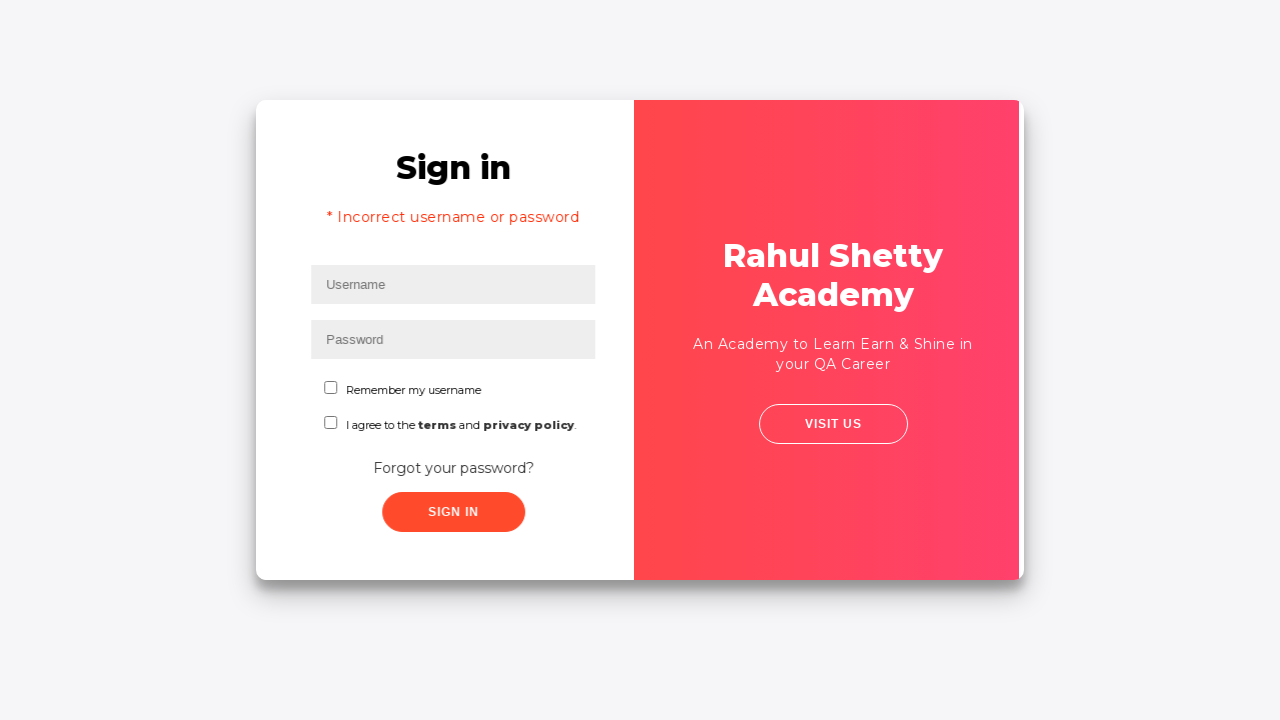

Filled name field with 'rahulshetty' in password reset form on //input[@placeholder='Name']
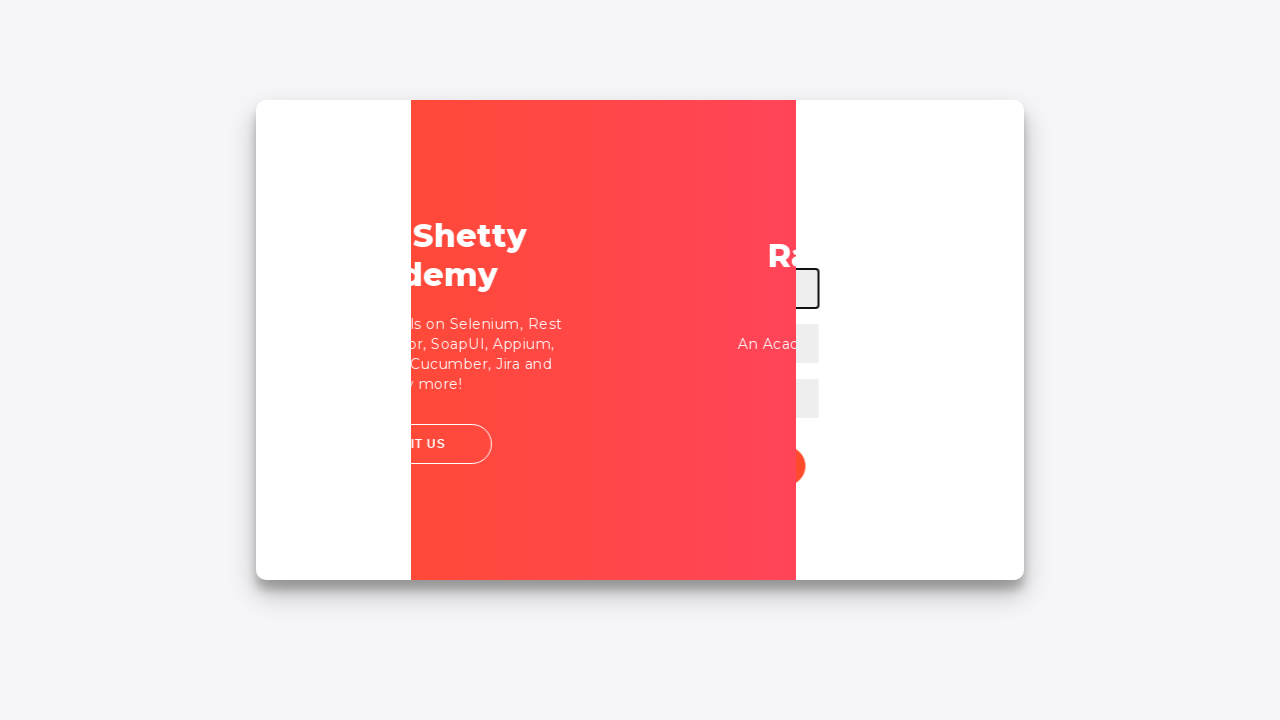

Filled email field with 'rahulshettyacademy@gmail.com' on input[placeholder='Email']
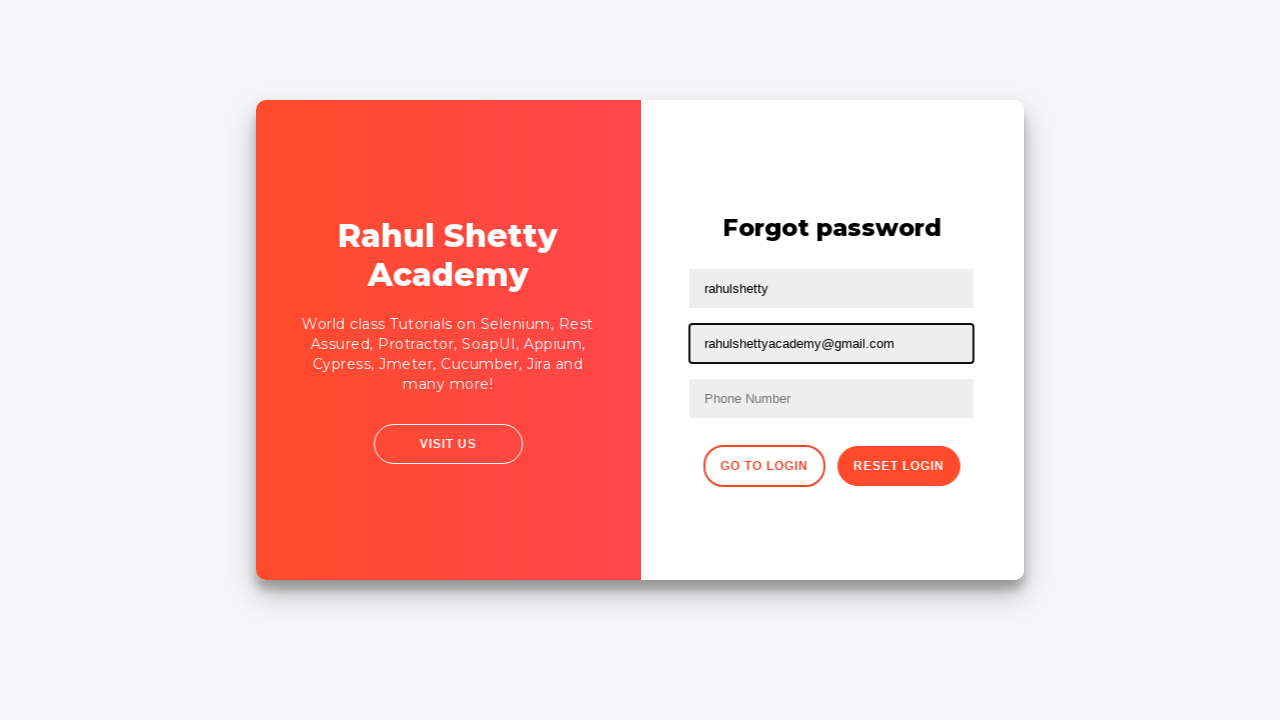

Cleared email field using nth-child selector on input[type='text']:nth-child(3)
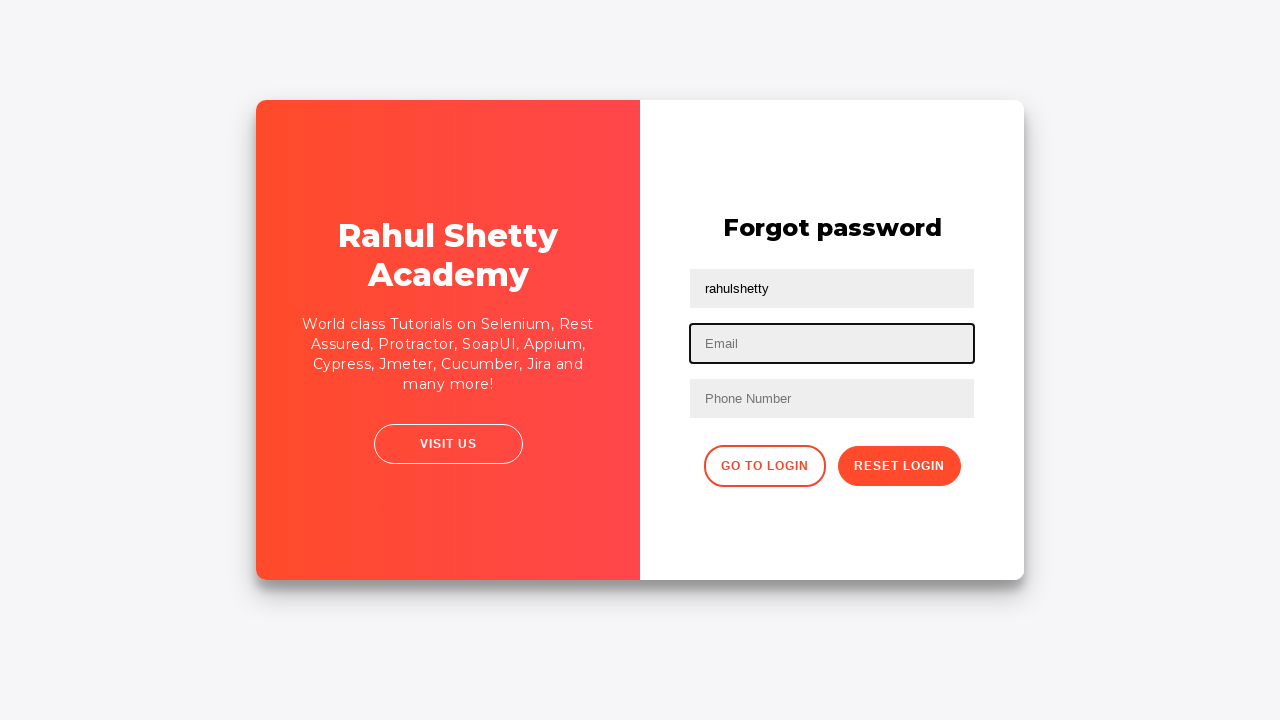

Re-filled email field with 'rahulshettyacademy@gmail.com' on input[type='text']:nth-child(3)
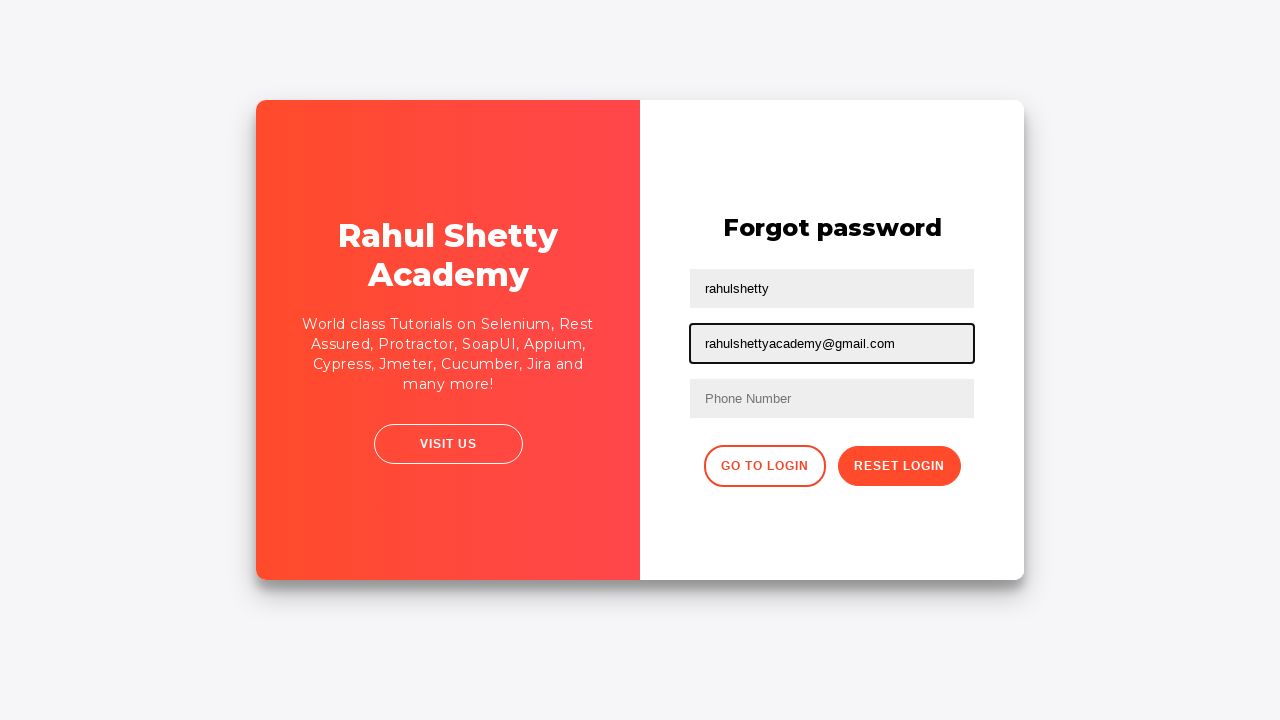

Filled phone number field with '1223435678' on //form/input[3]
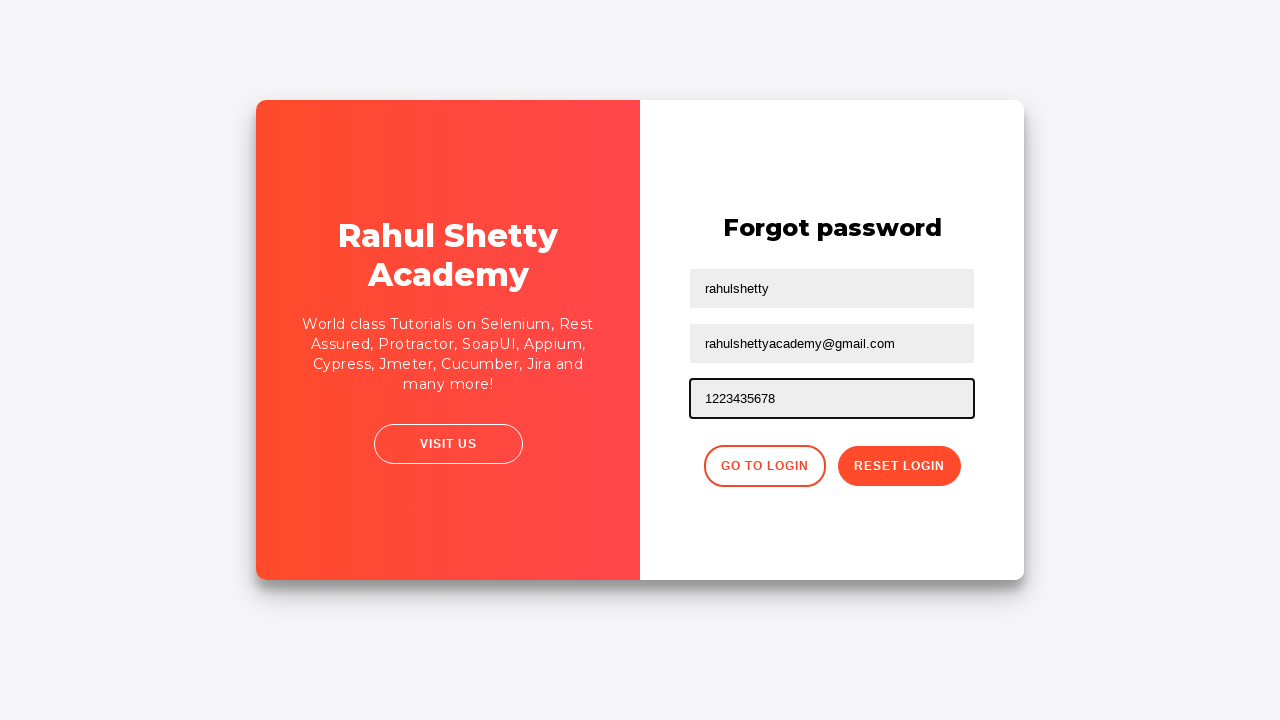

Clicked reset password button to submit password reset request at (899, 466) on .reset-pwd-btn
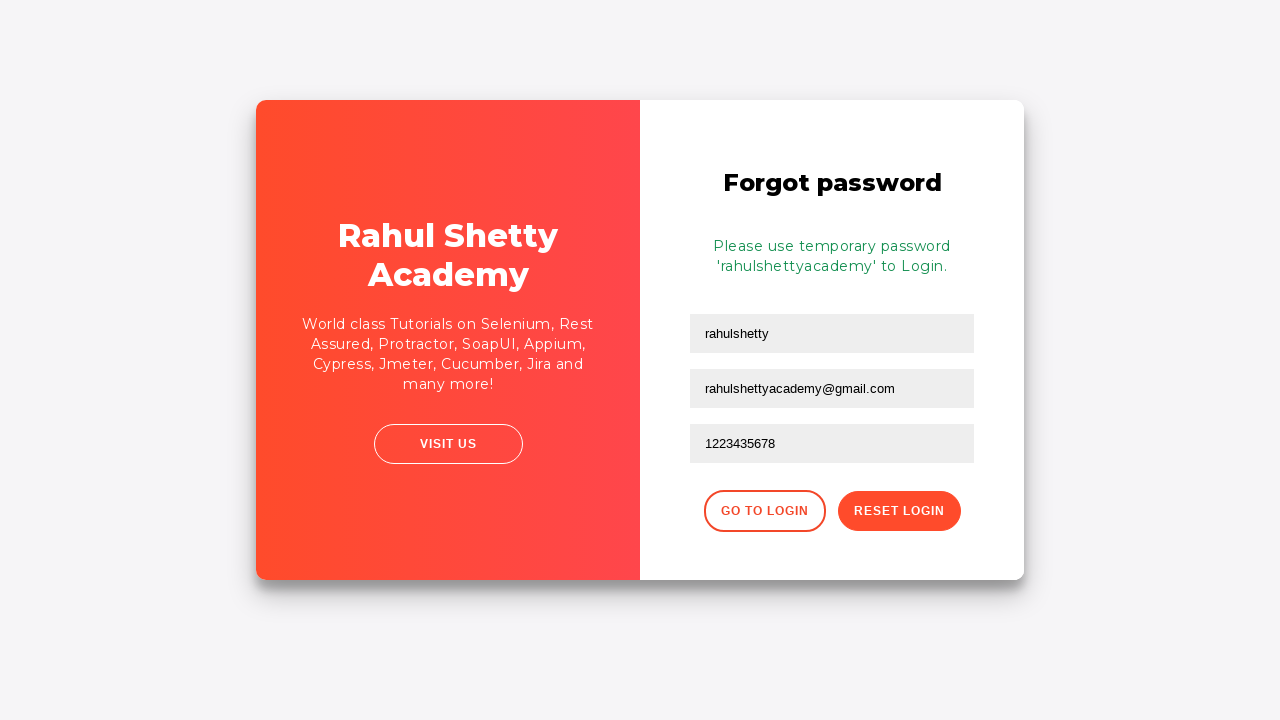

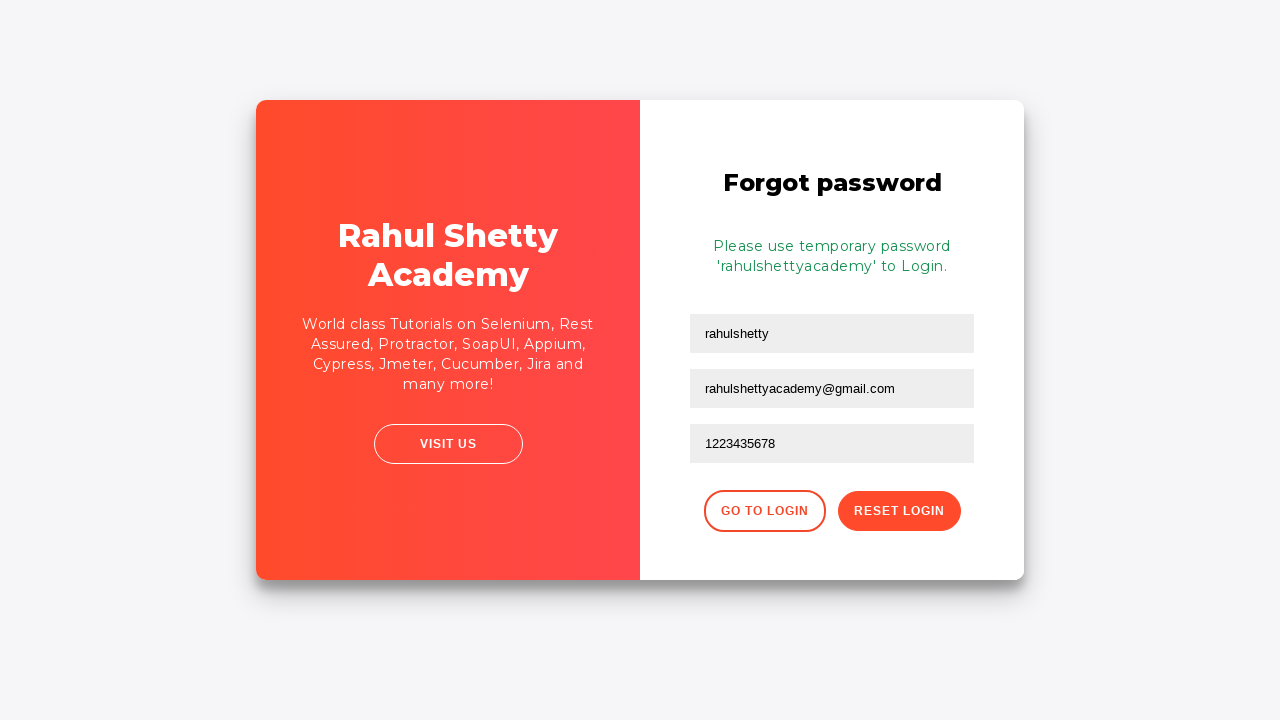